Tests the search functionality on Navigator.ba by searching for "Vijećnica" and verifying that the city hall of Sarajevo appears in the search results

Starting URL: https://www.navigator.ba/#/categories

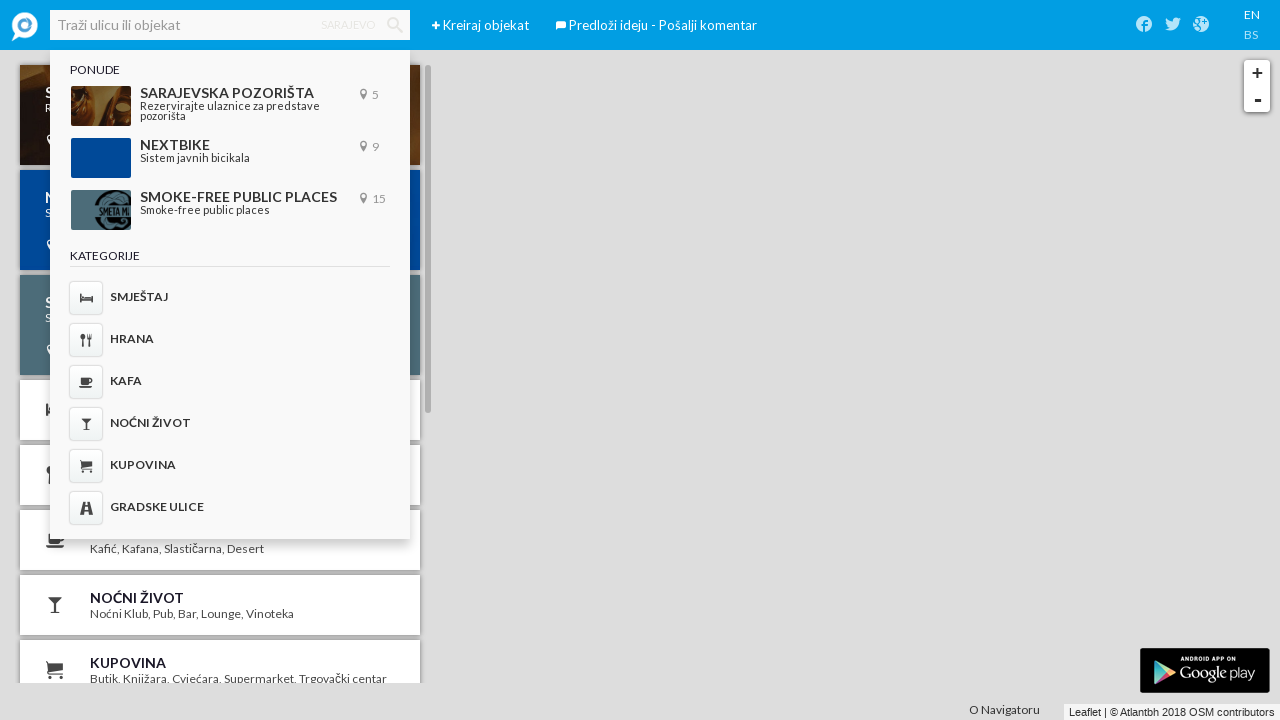

Waited 5 seconds for page to load
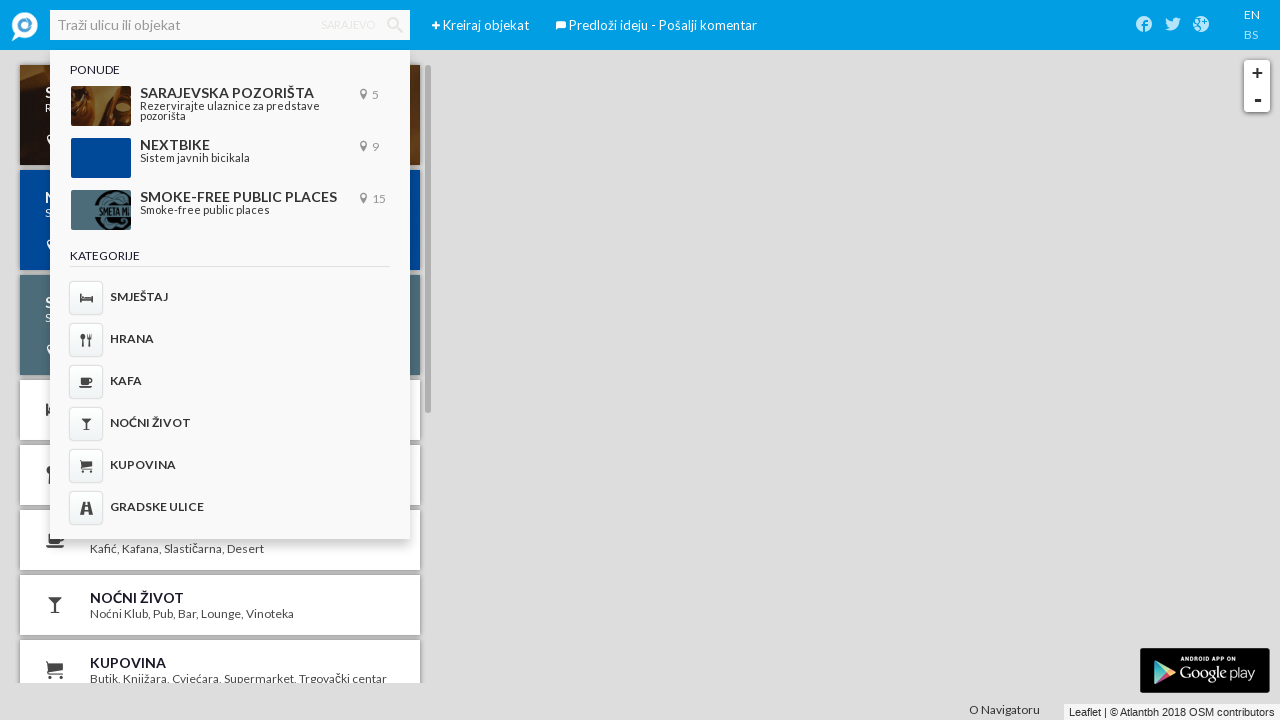

Clicked on search input field at (348, 25) on #ember564
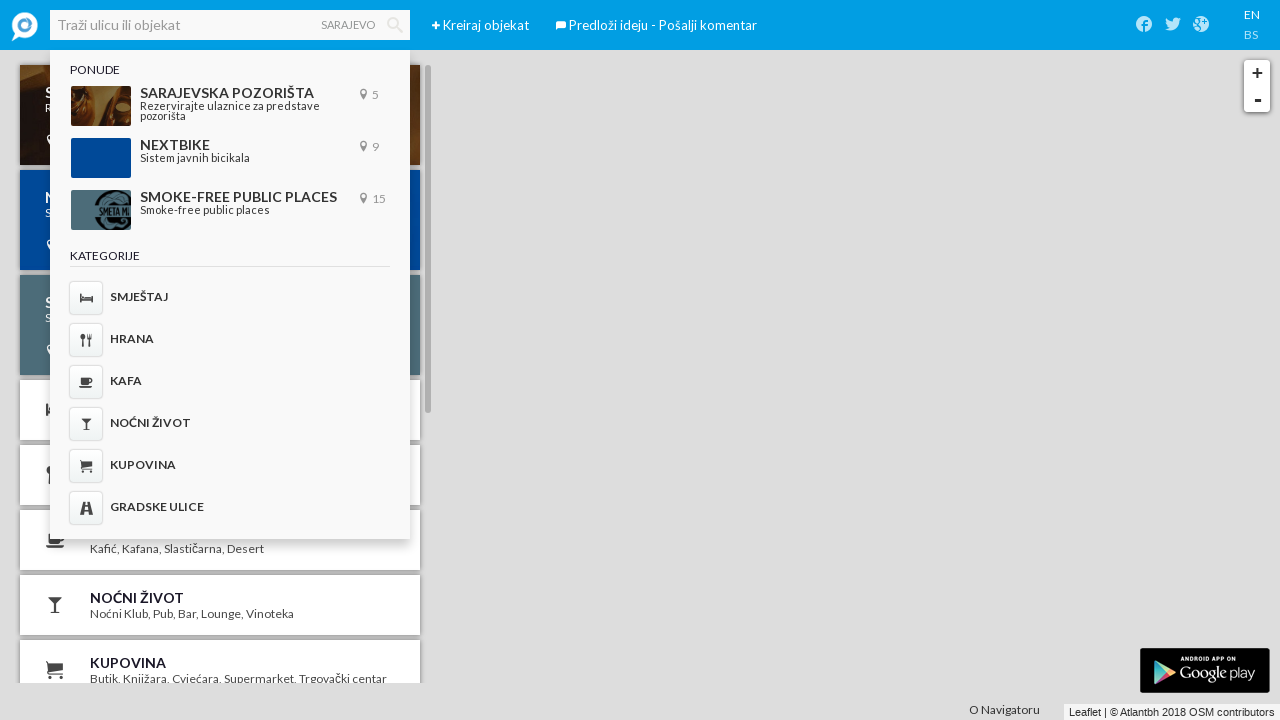

Filled search field with 'Vijećnica' on #ember558
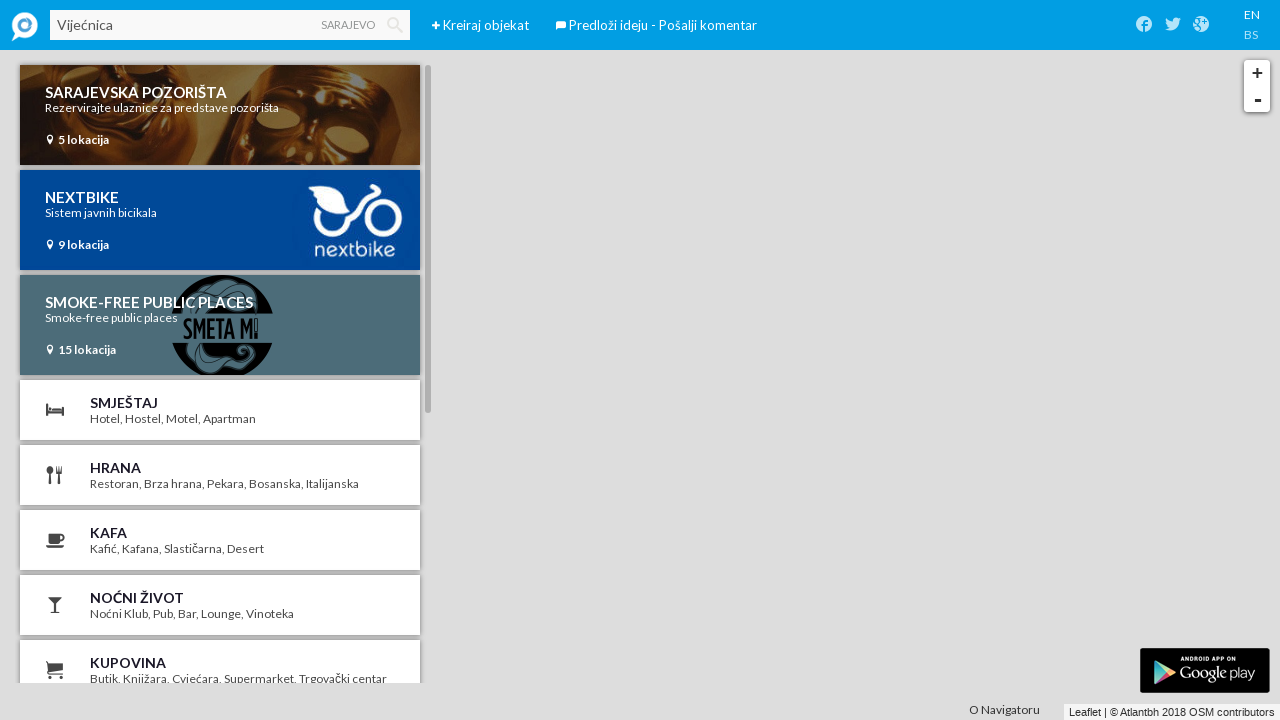

Waited 2 seconds before submitting search
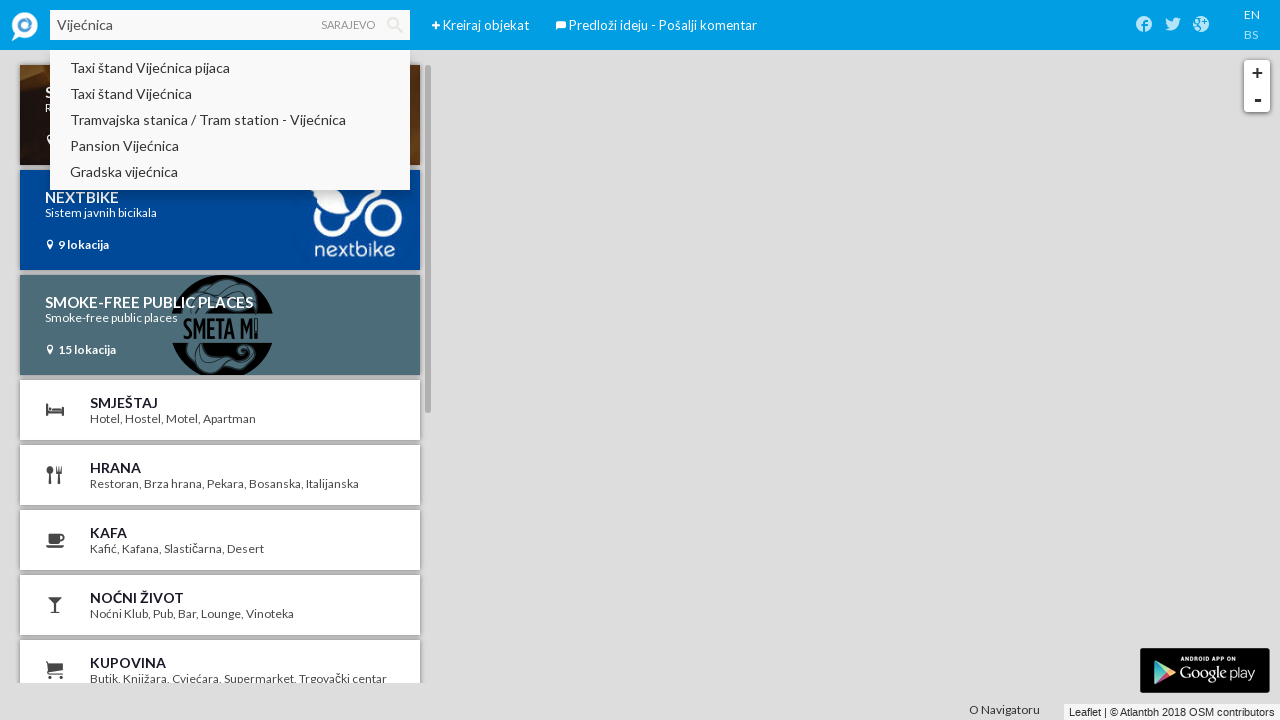

Pressed Enter to submit search query on #ember558
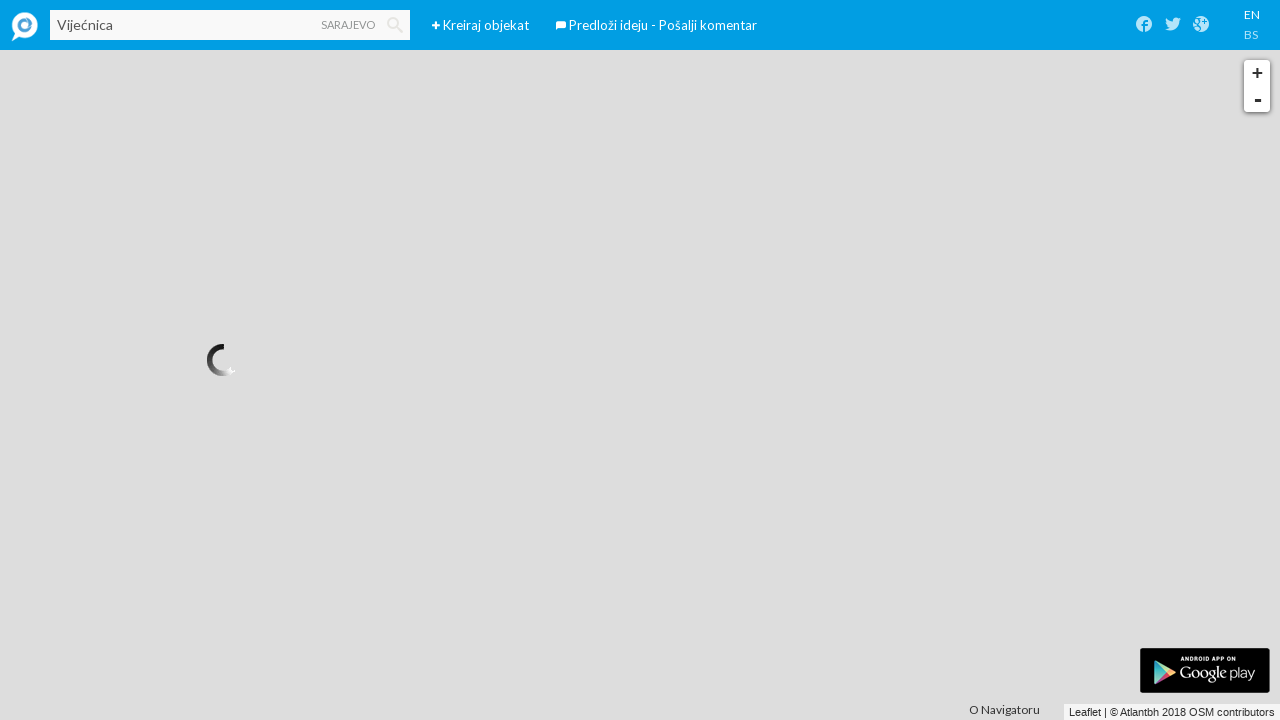

Waited 3 seconds for search results to load
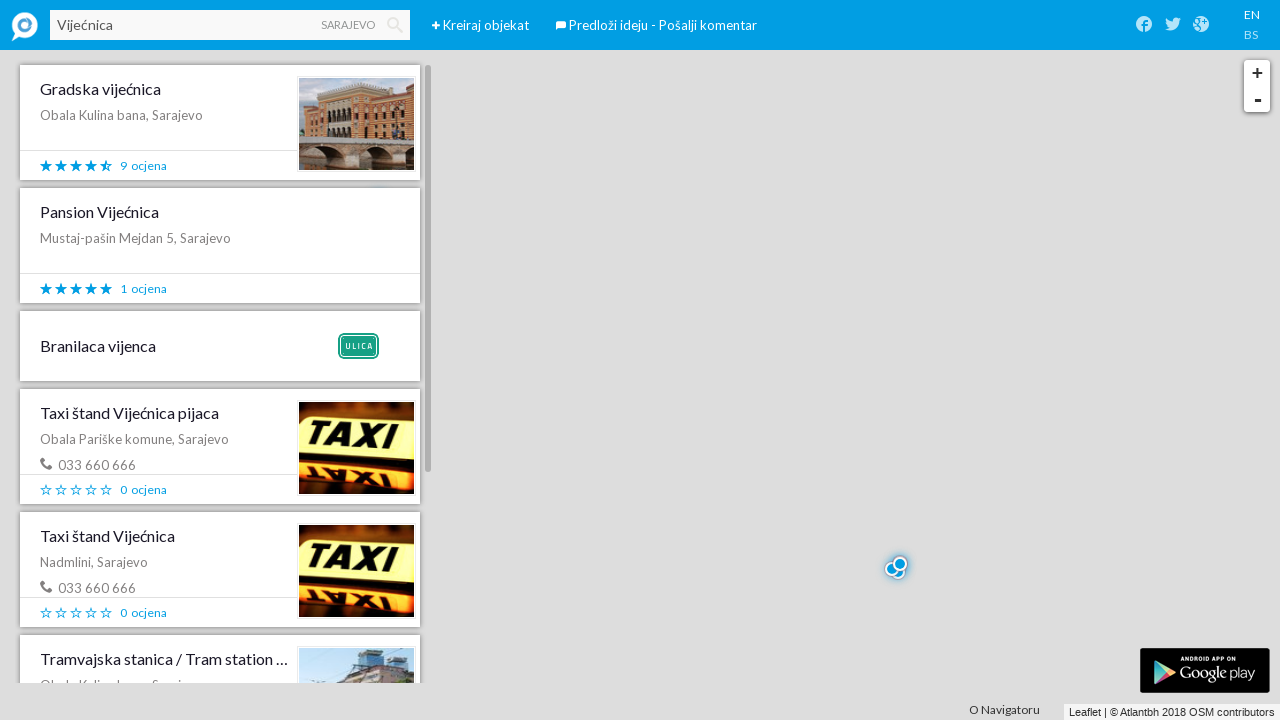

Located the first search result element
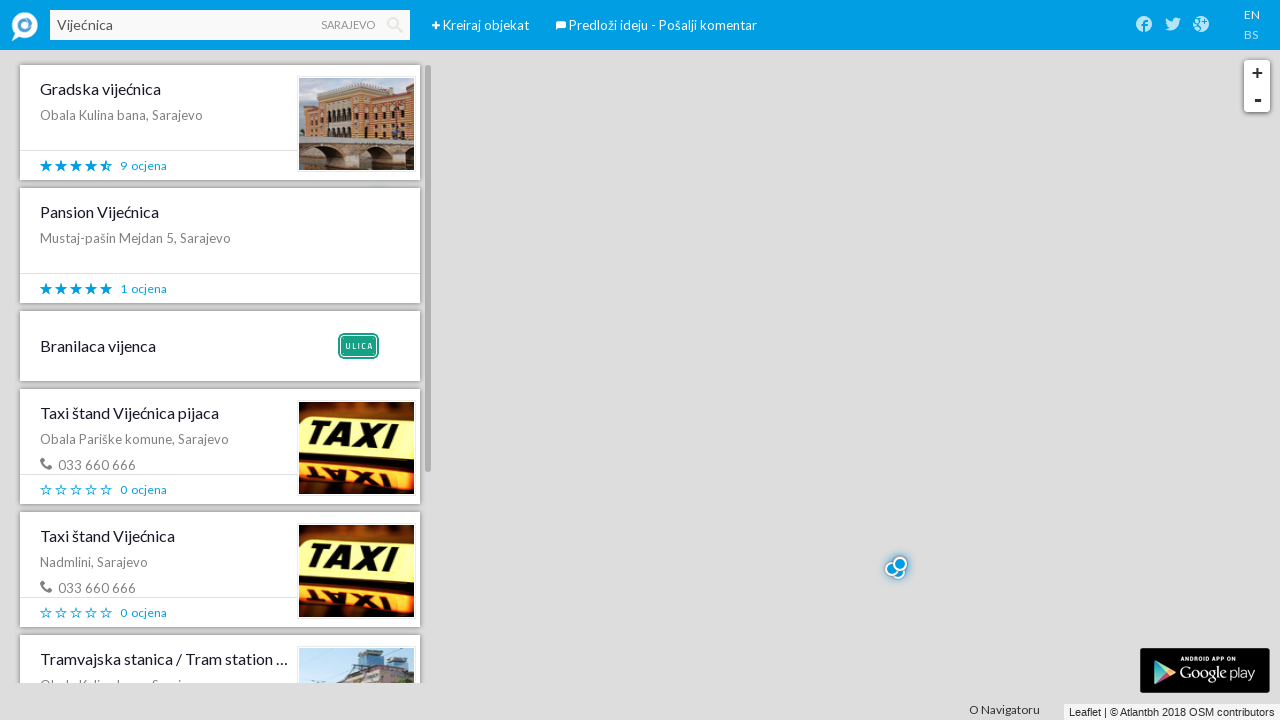

Retrieved title attribute from search result: 'Gradska vijećnica'
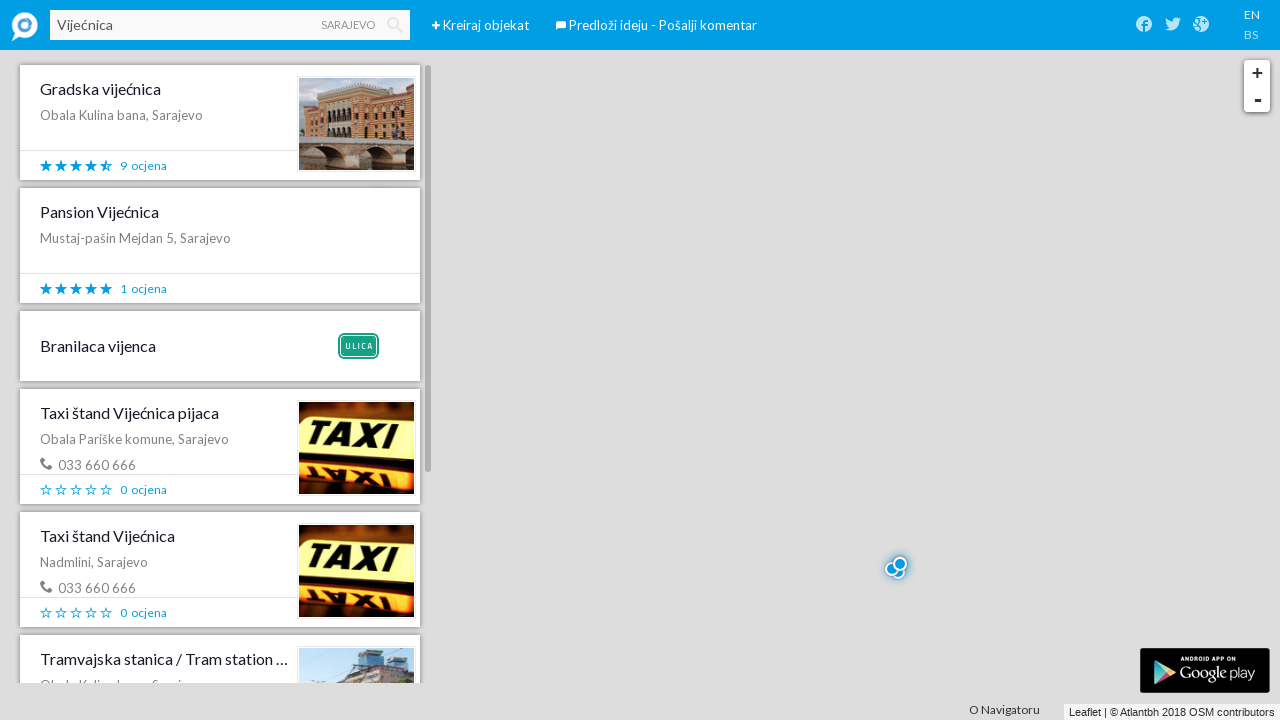

Verified that search result contains 'Gradska vijećnica' (Sarajevo city hall)
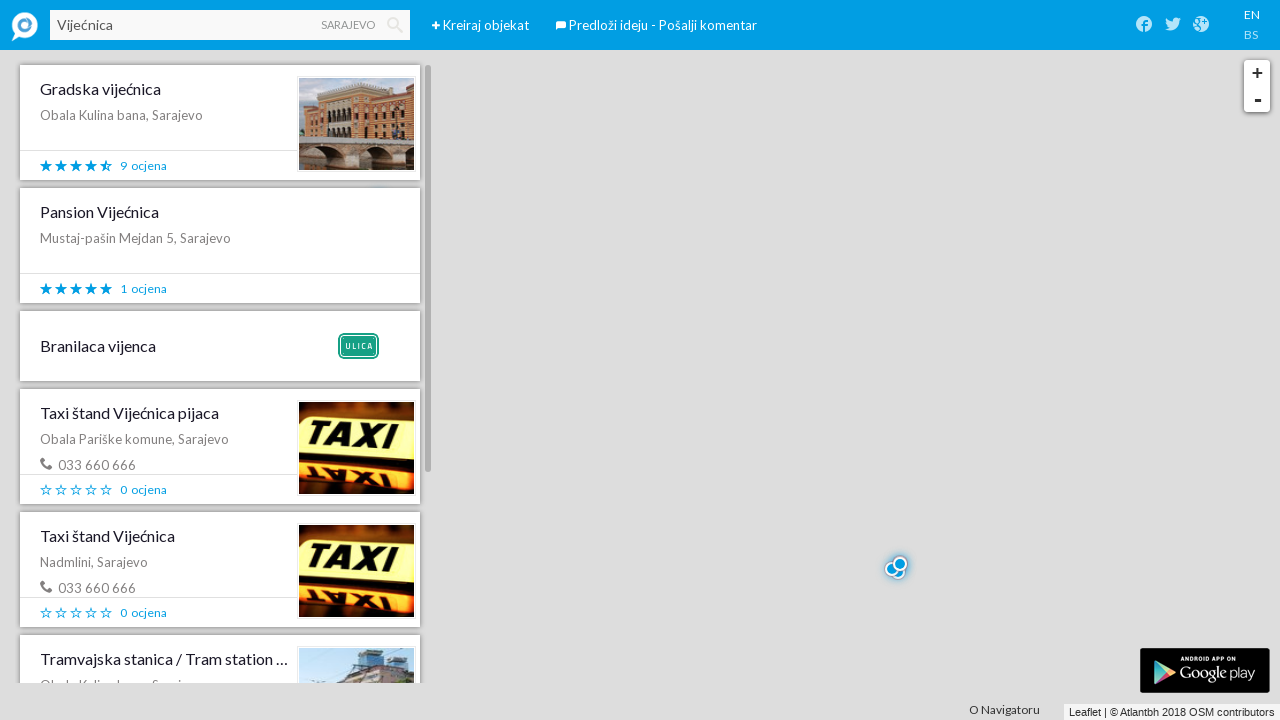

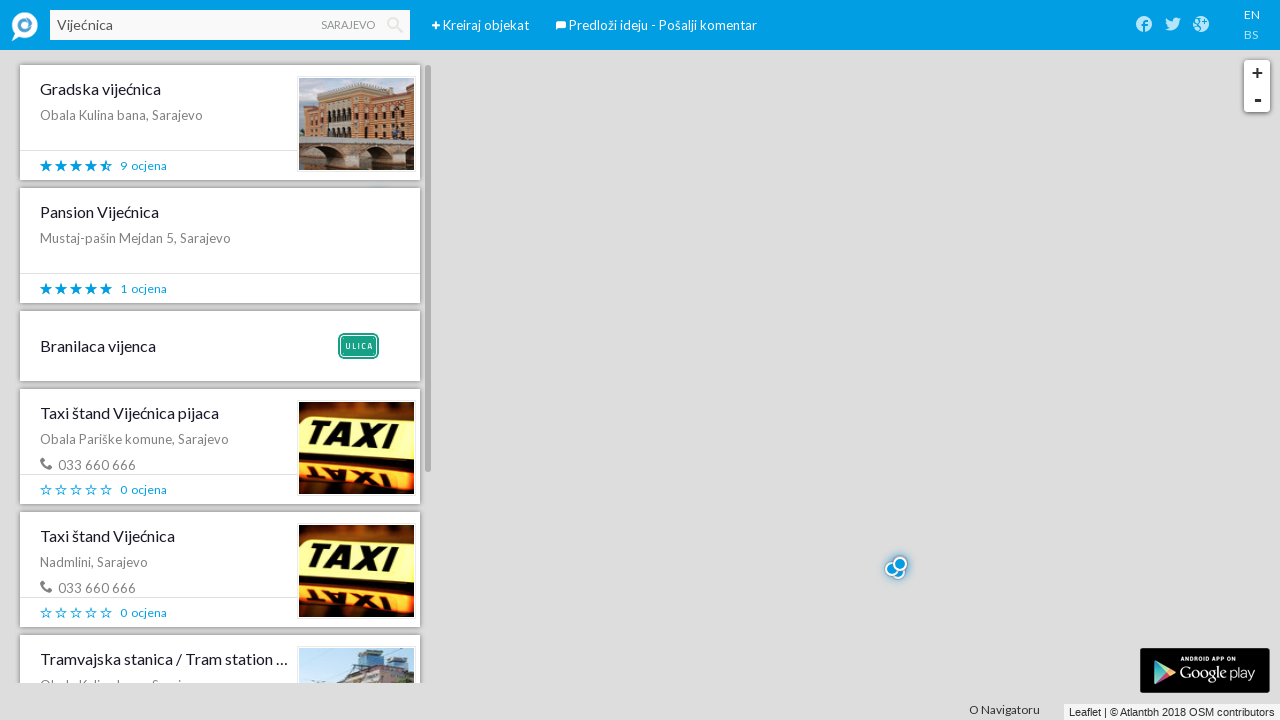